Navigates to a blog post and verifies that the main image is displayed on the page

Starting URL: https://uat.worklenz.com/blog

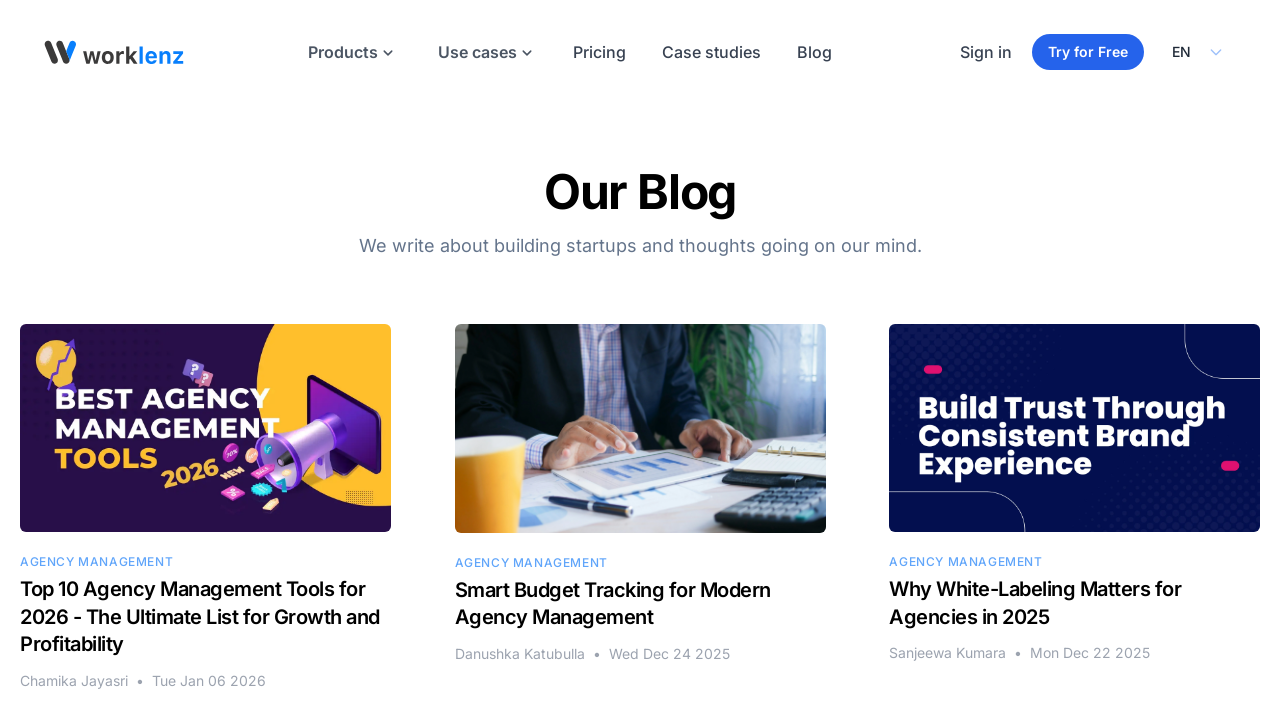

Waited for blog post link to be available
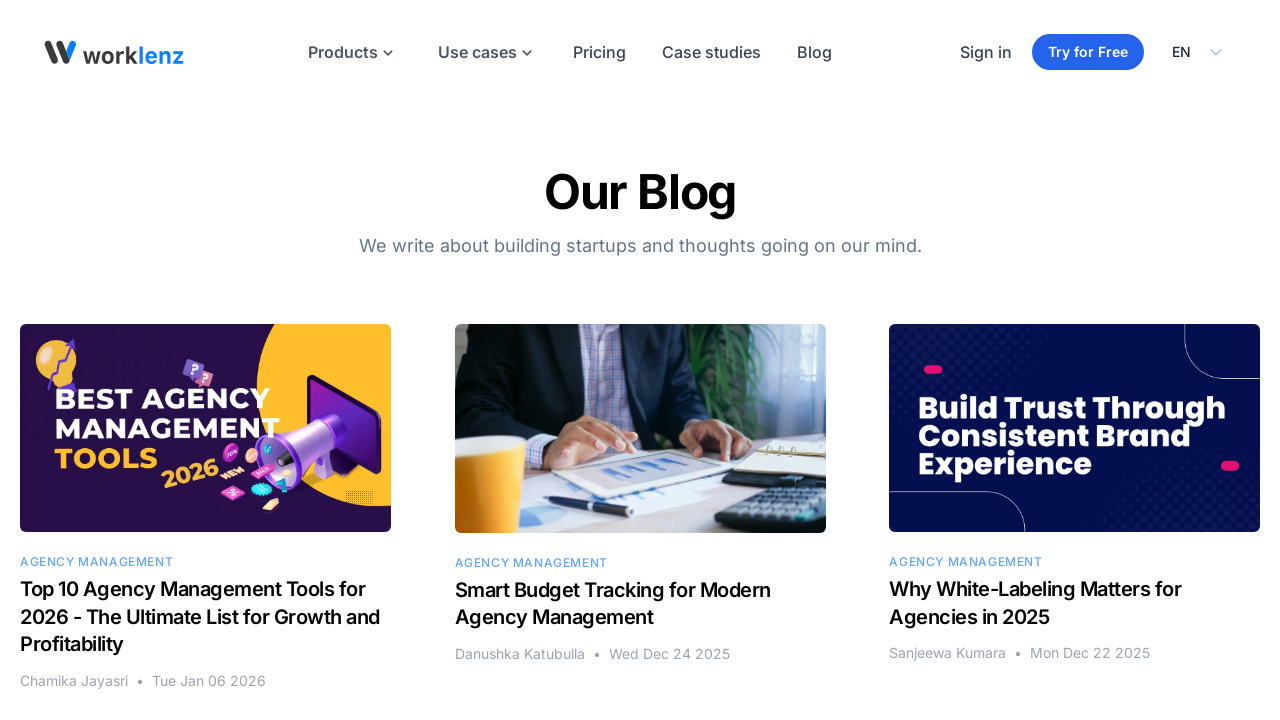

Clicked on the 5th blog post link at (814, 52) on ul li:nth-child(5) a
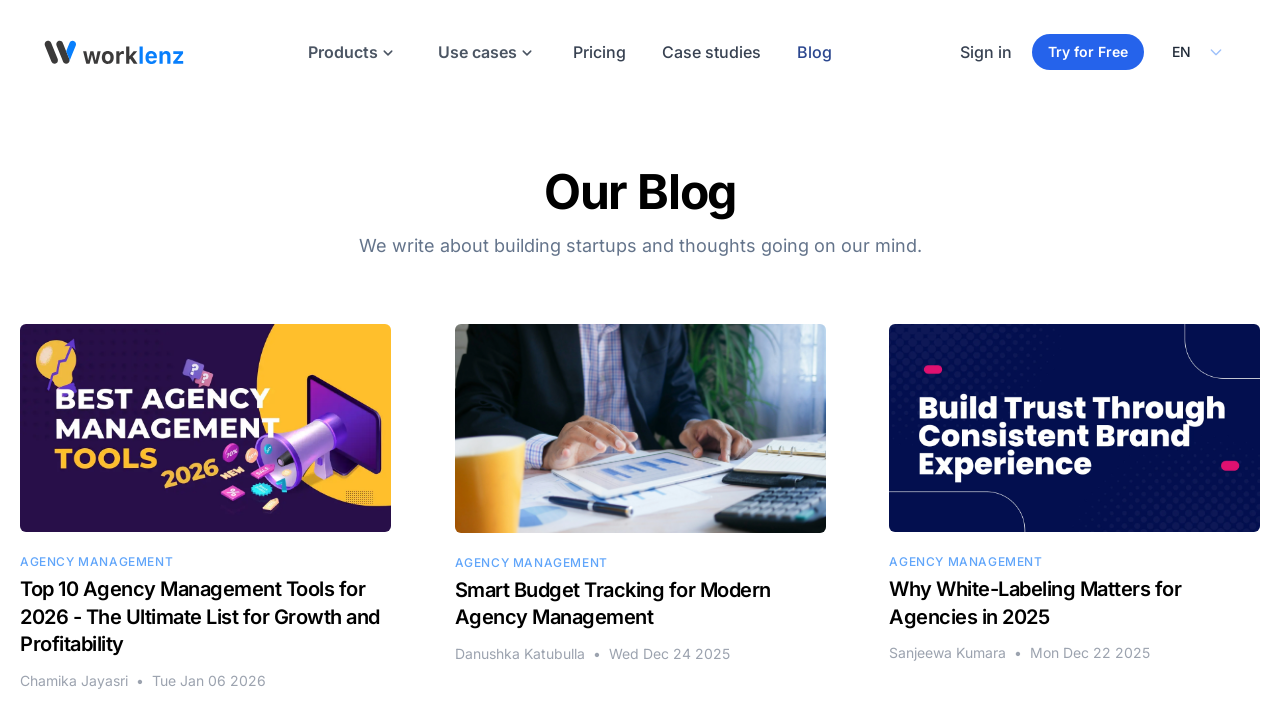

Main blog post image loaded and is visible on the page
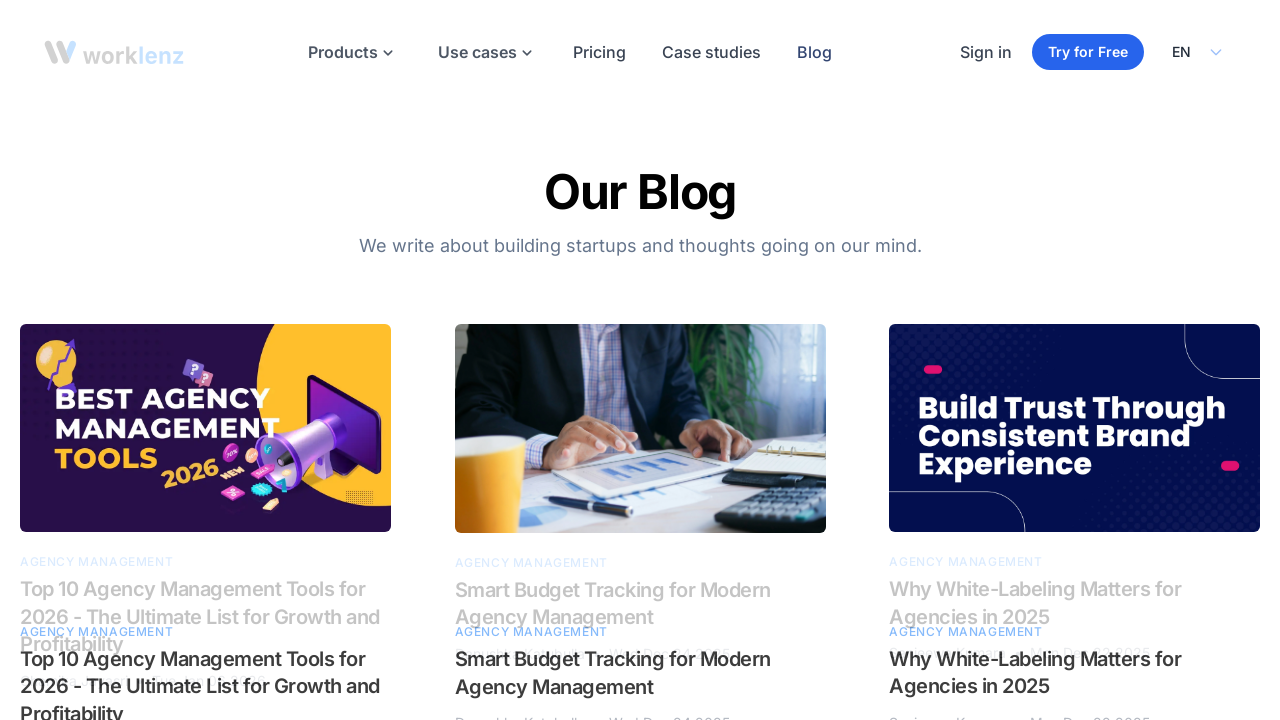

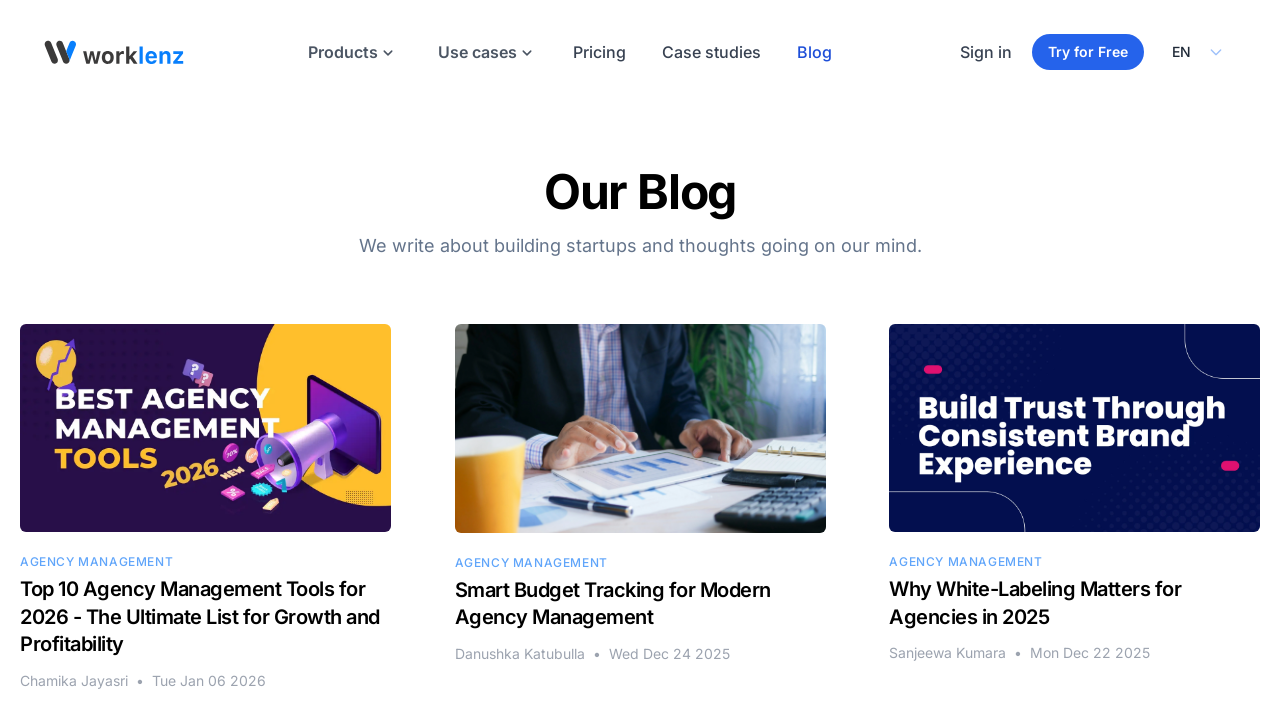